Tests checkbox functionality by checking the state of checkboxes, checking all of them, verifying they are checked, then unchecking them and verifying they are unchecked

Starting URL: https://the-internet.herokuapp.com/checkboxes

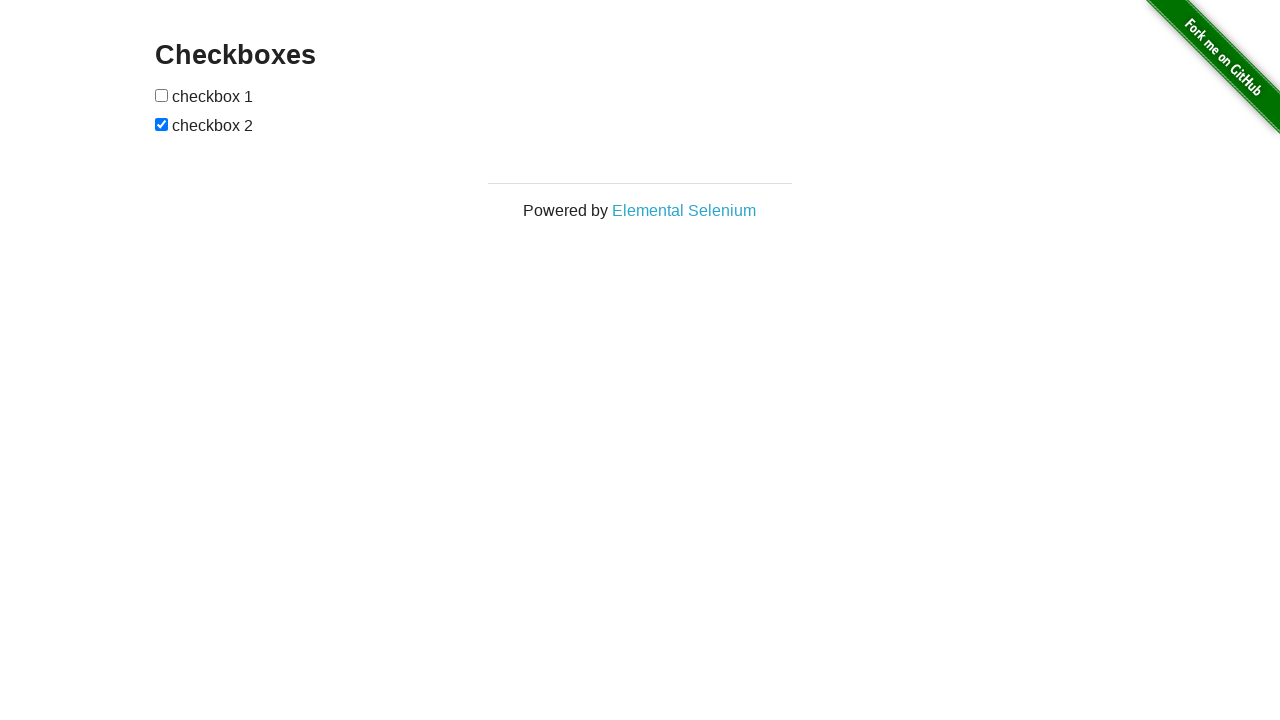

First checkbox element loaded and ready
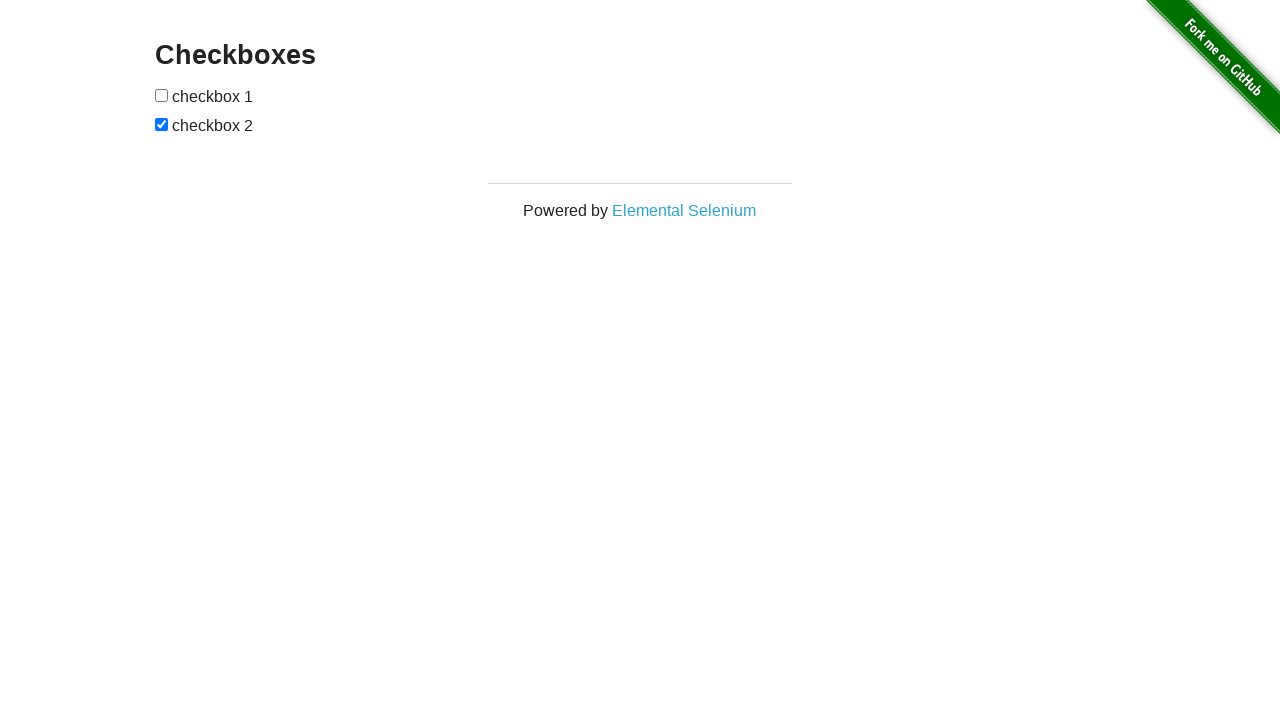

Second checkbox element loaded and ready
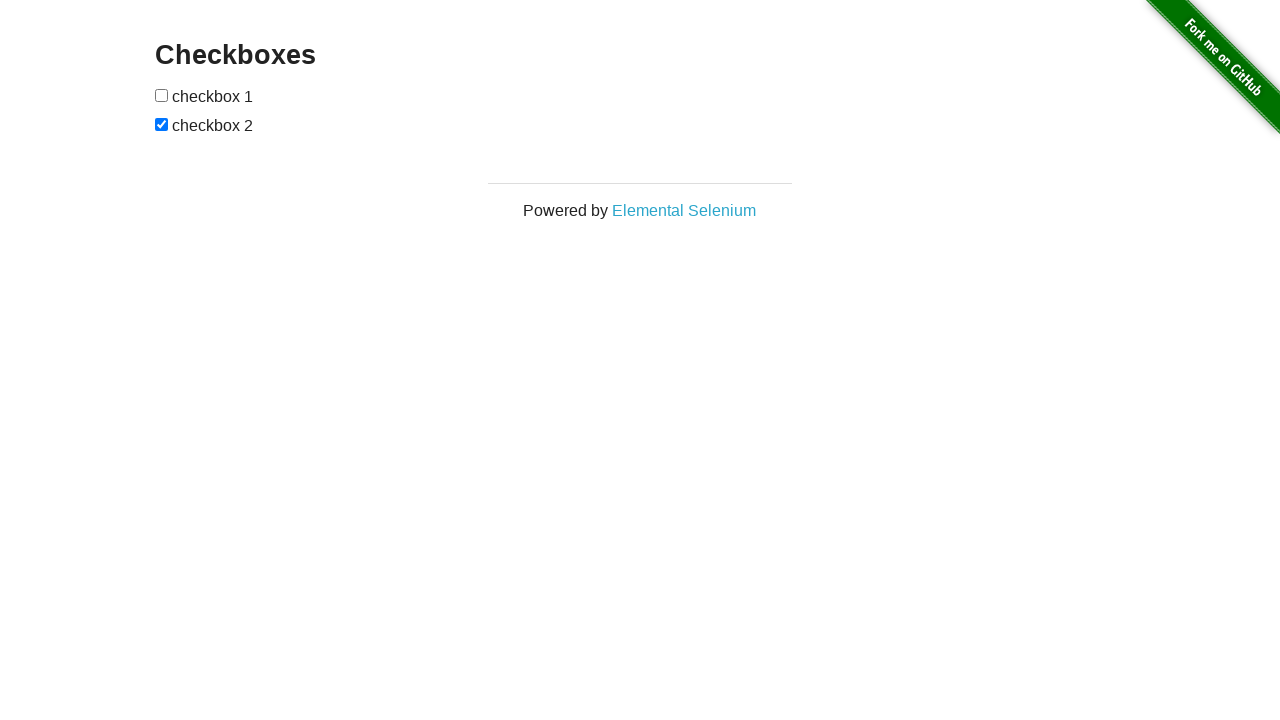

Checked state of first checkbox: False
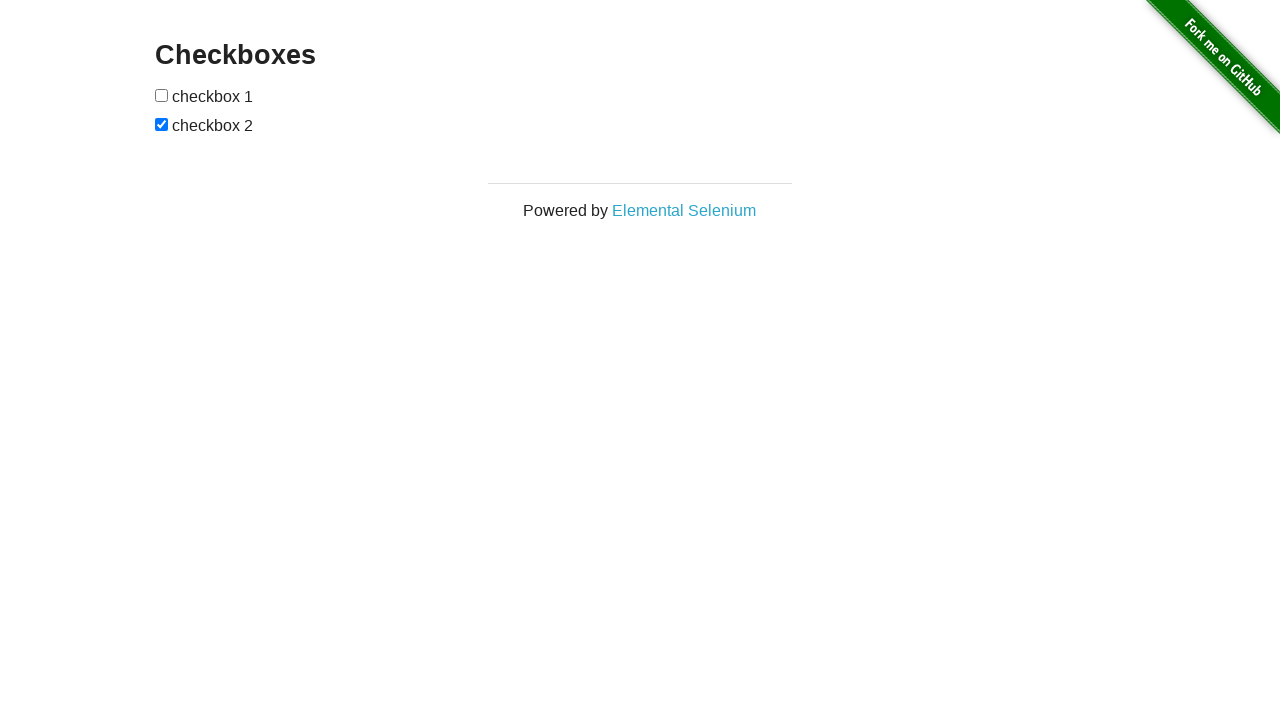

Checked state of second checkbox: True
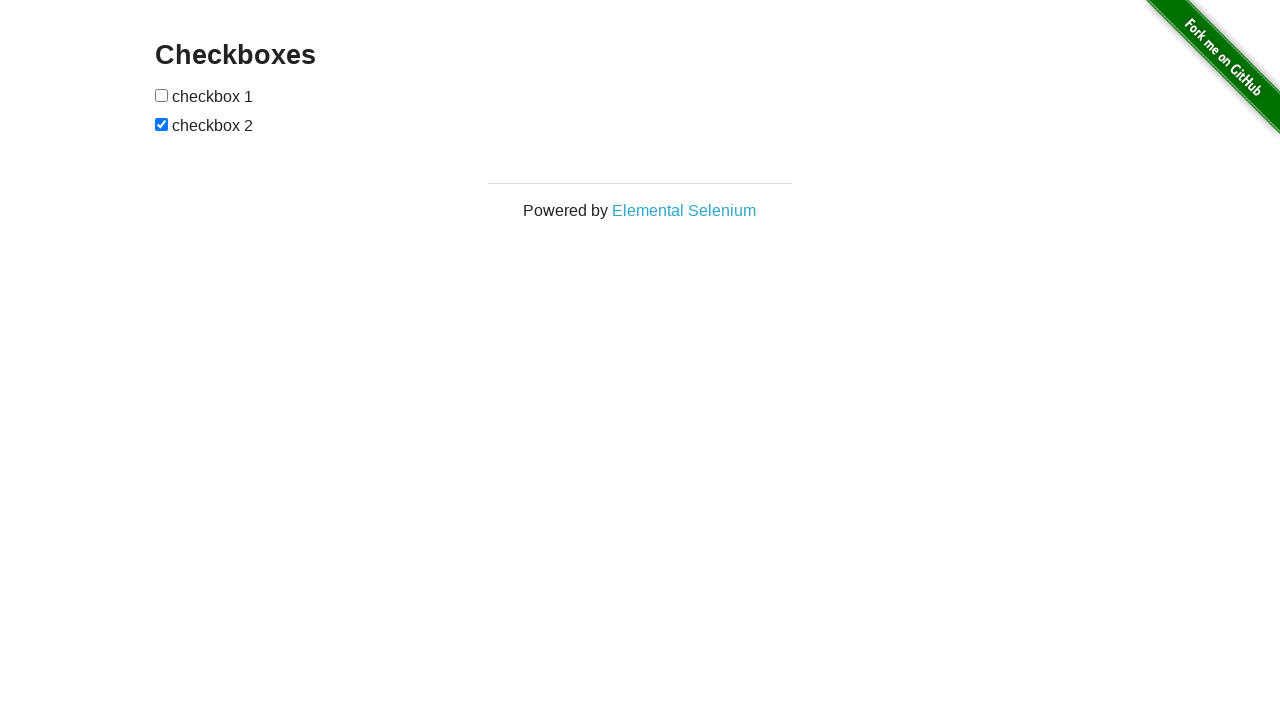

Clicked first checkbox to check it
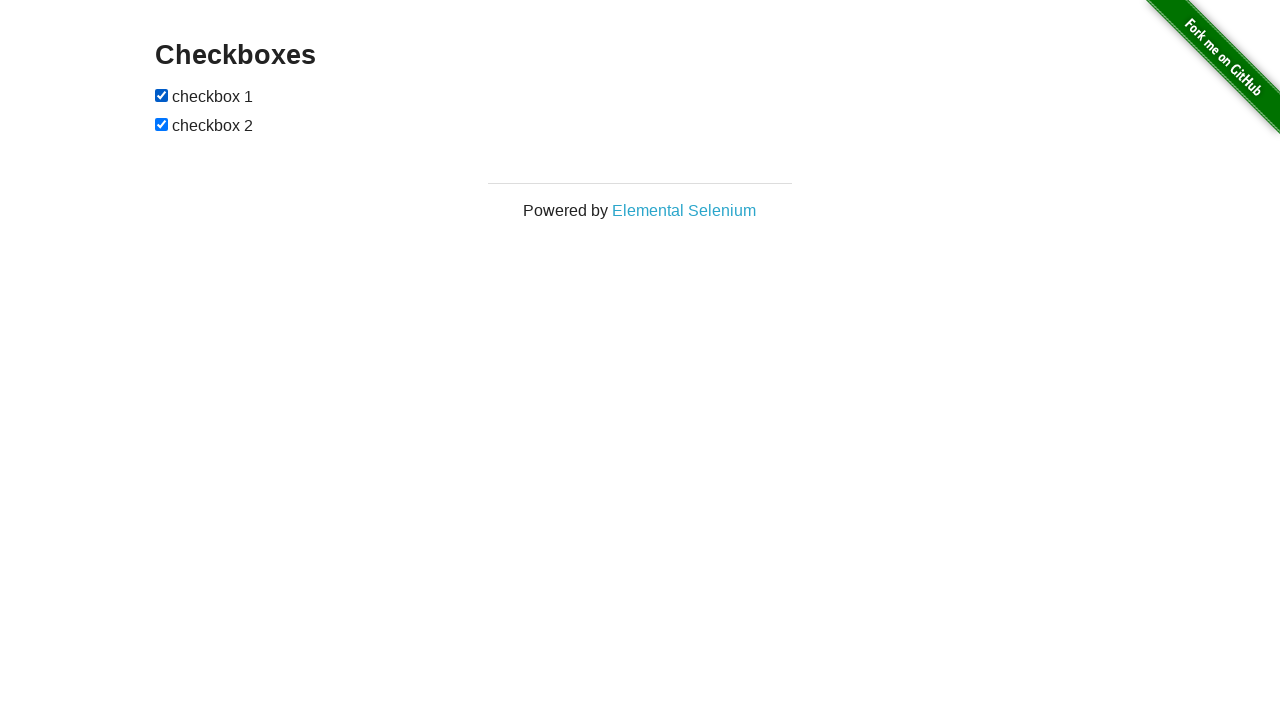

Verified first checkbox is checked
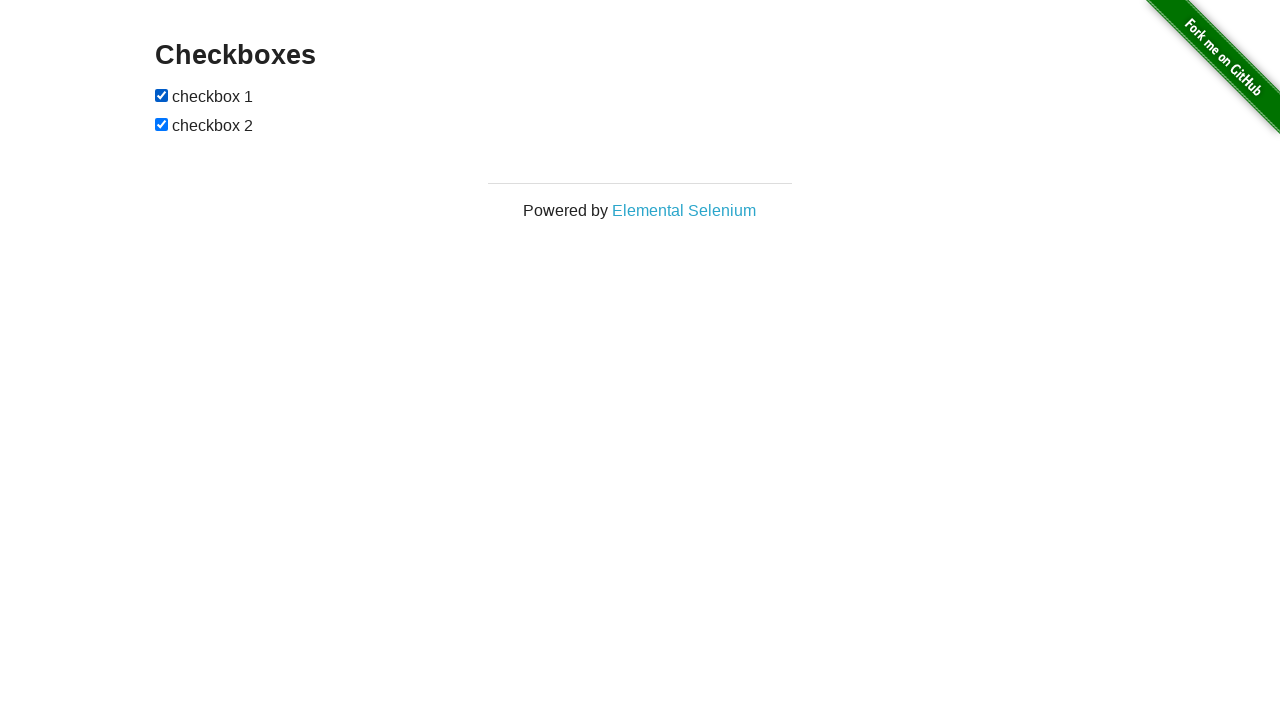

Verified second checkbox is checked
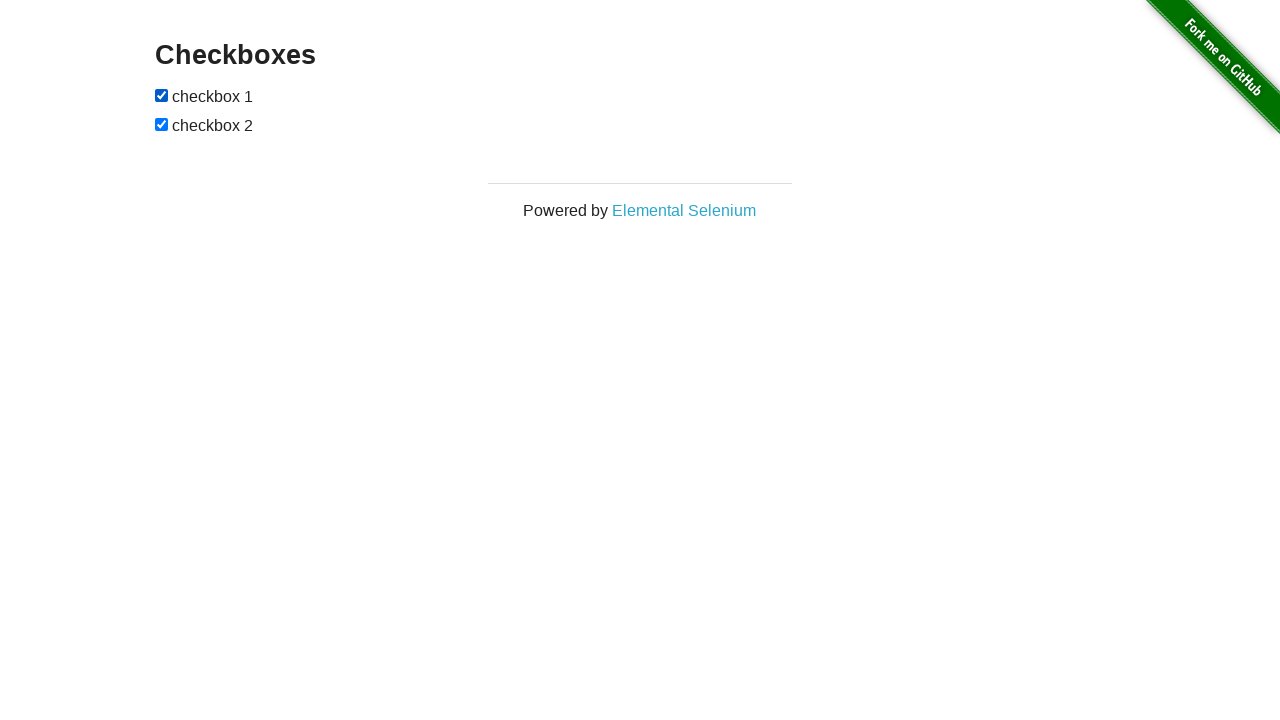

Clicked first checkbox to uncheck it
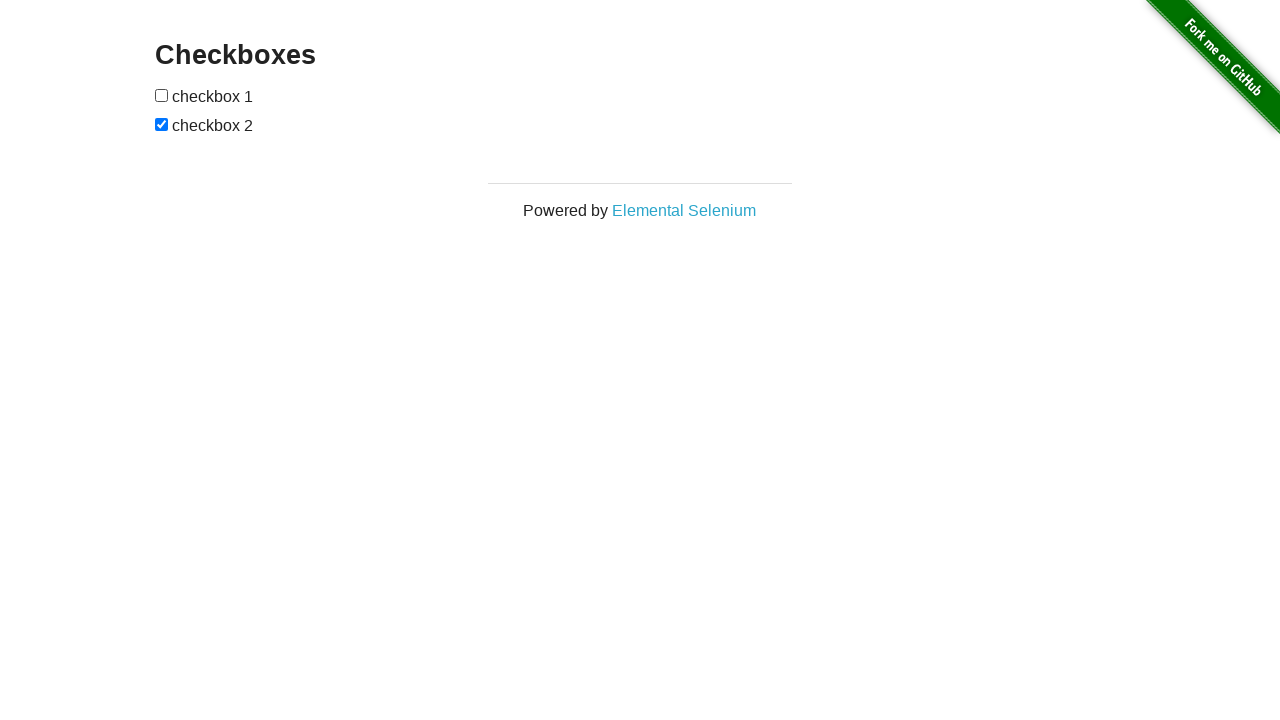

Clicked second checkbox to uncheck it
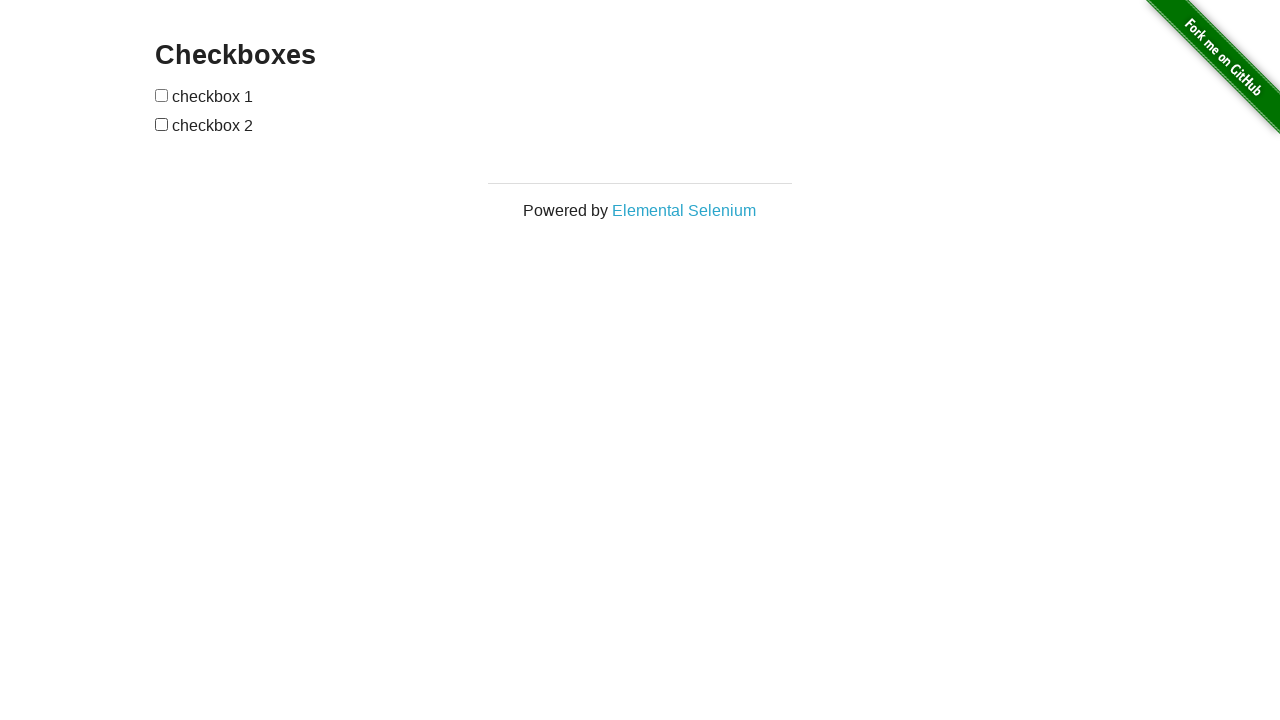

Verified first checkbox is unchecked
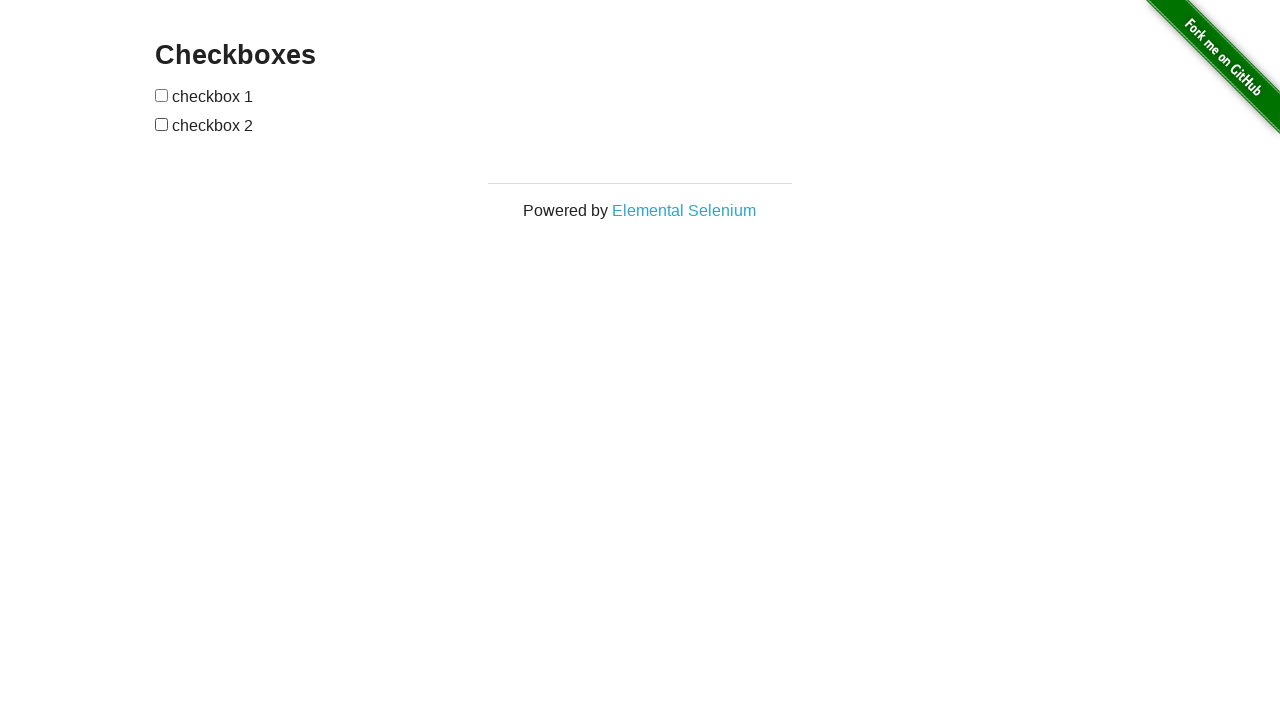

Verified second checkbox is unchecked
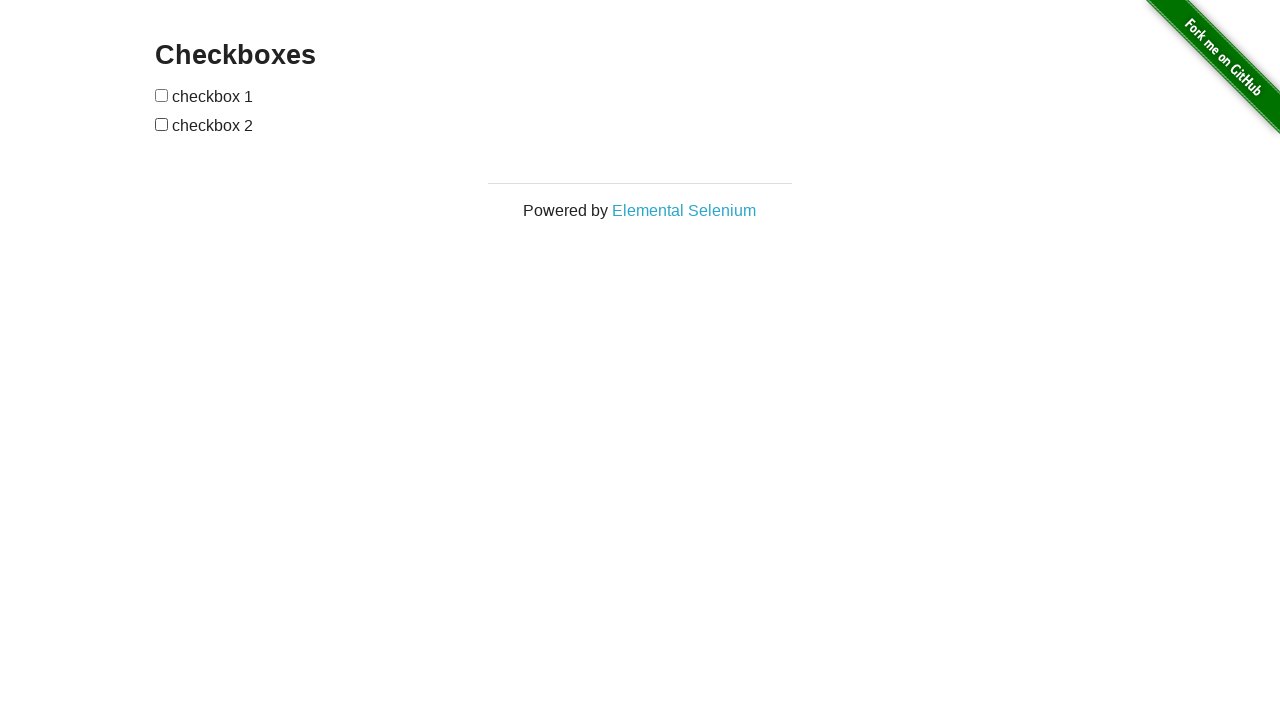

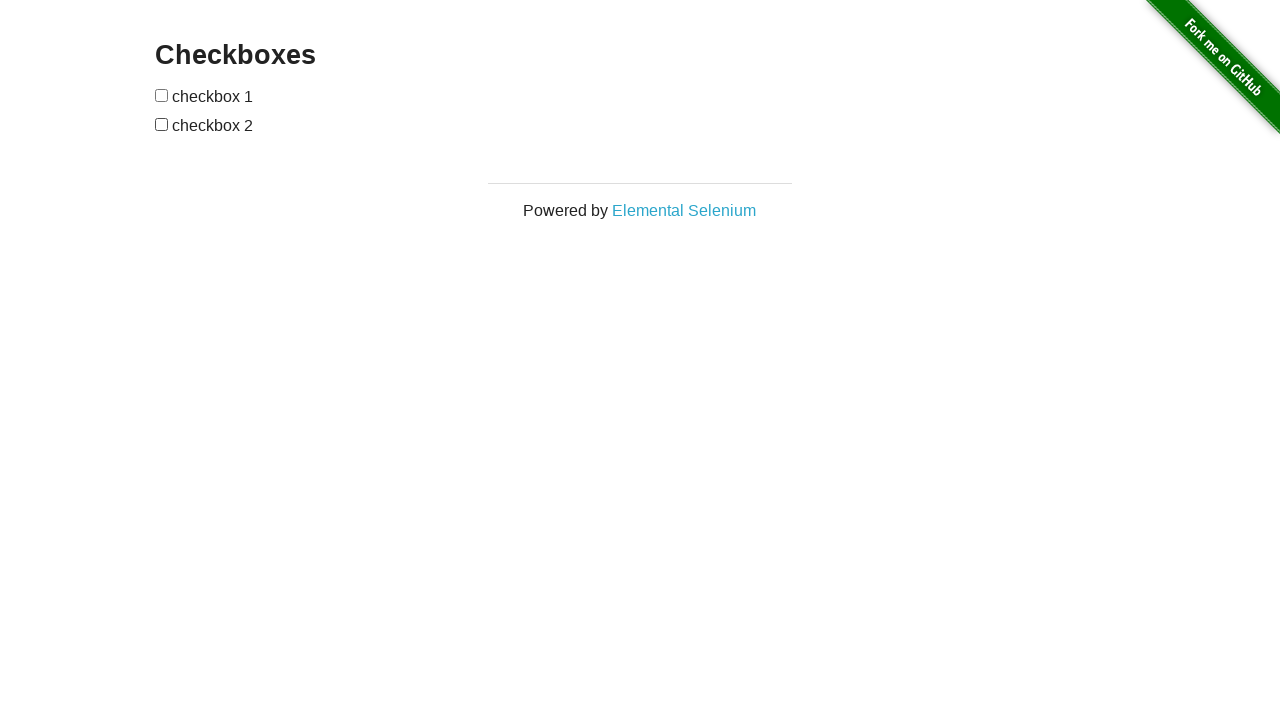